Tests filling the Nome field with a standard name

Starting URL: https://tc-1-final-parte1.vercel.app/

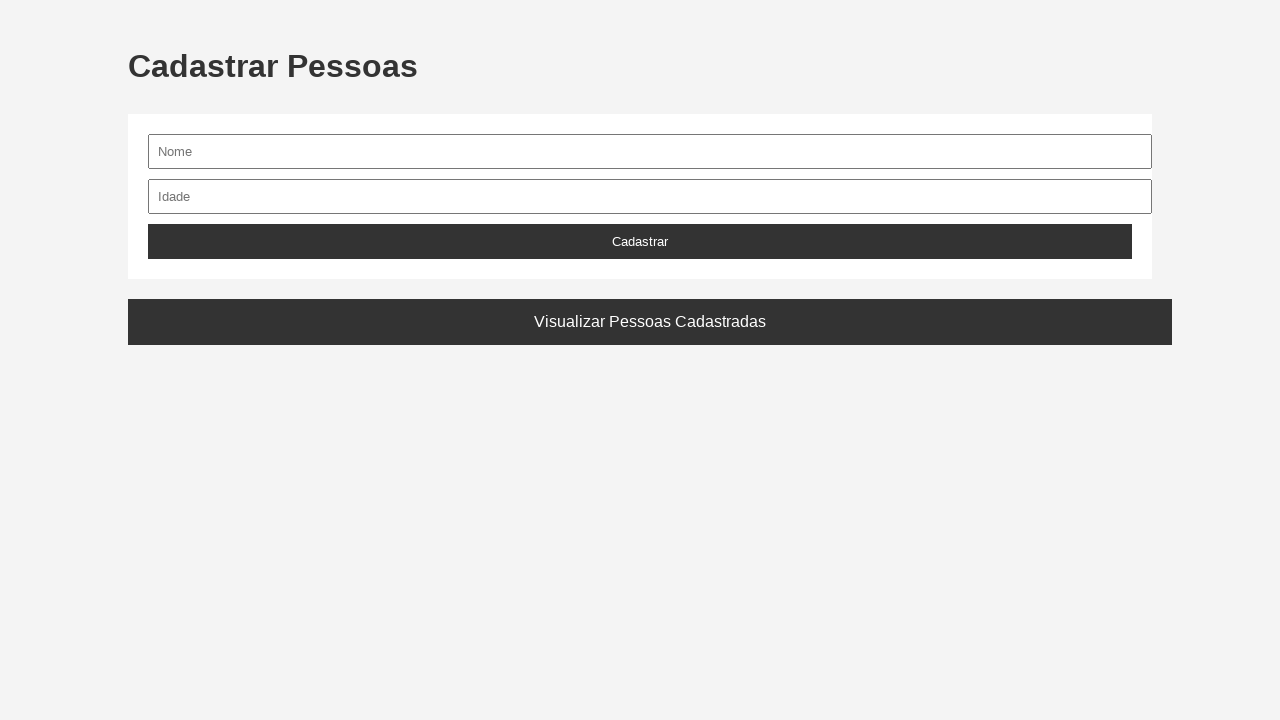

Waited for Nome input field to be available
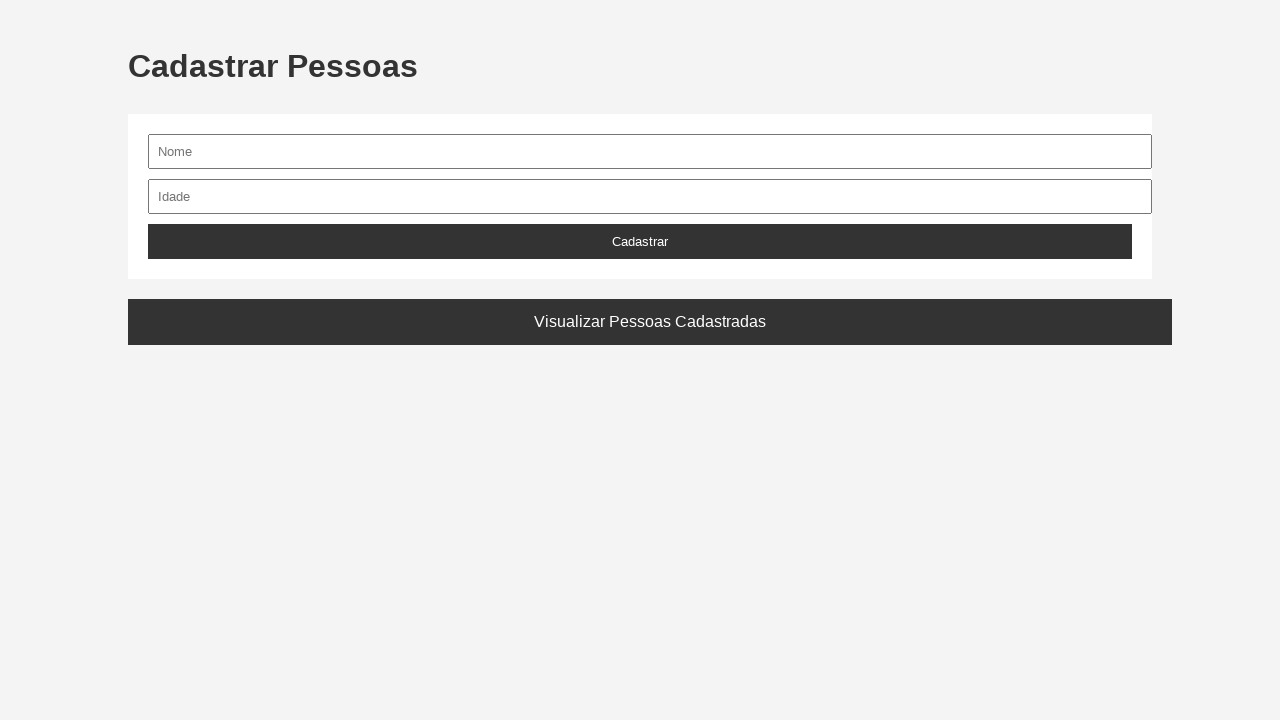

Filled Nome field with standard name 'Tiago' on input[name='nome'], input#nome
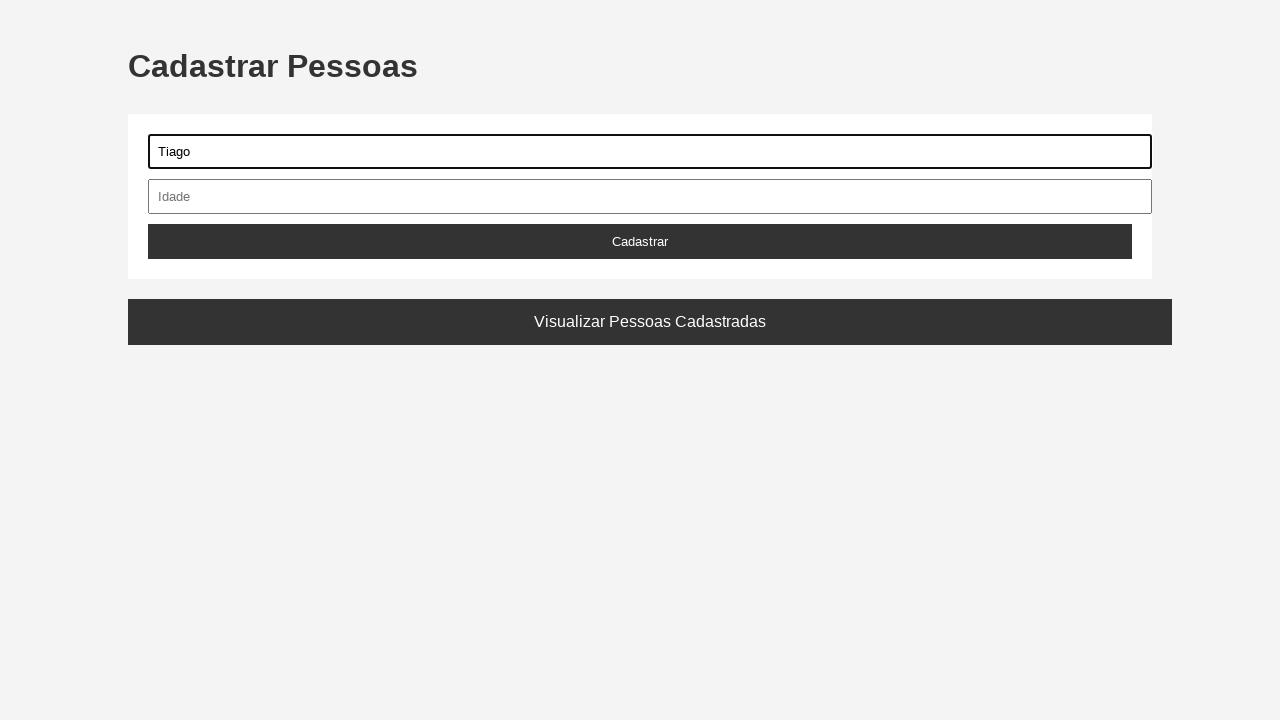

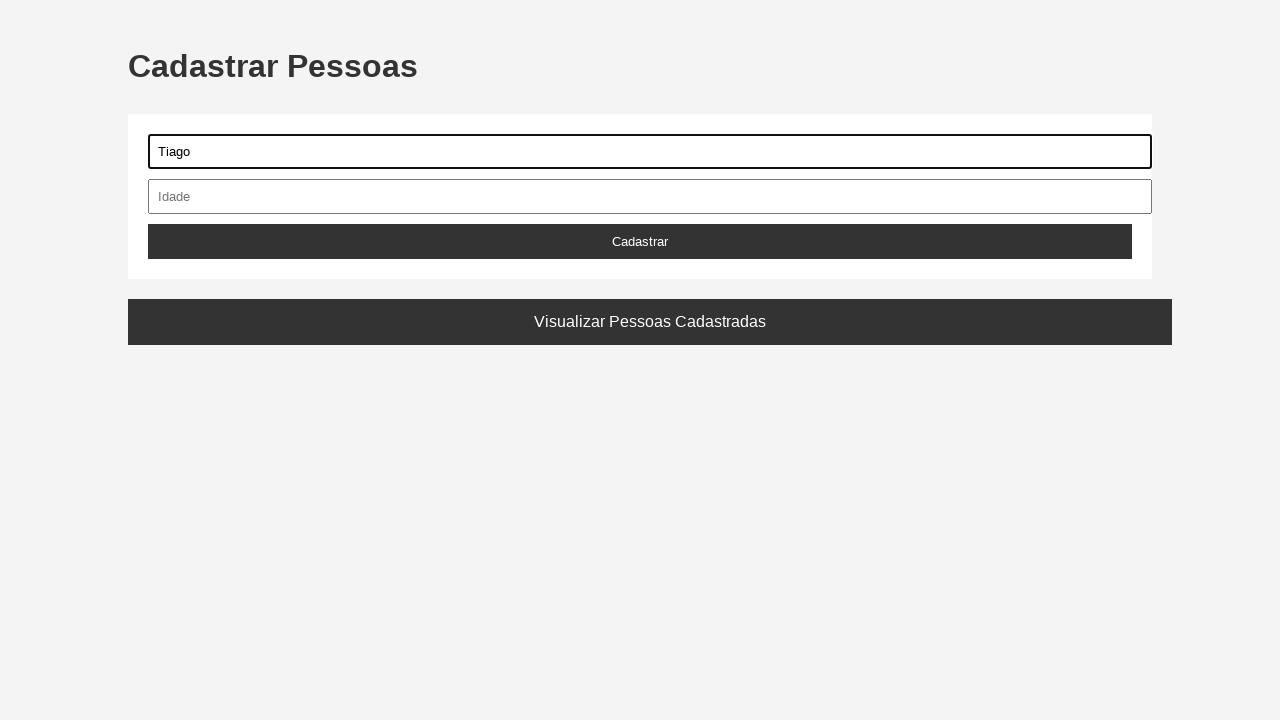